Navigates to example.com, finds a link element on the page, and clicks on it to navigate to the linked destination.

Starting URL: https://example.com

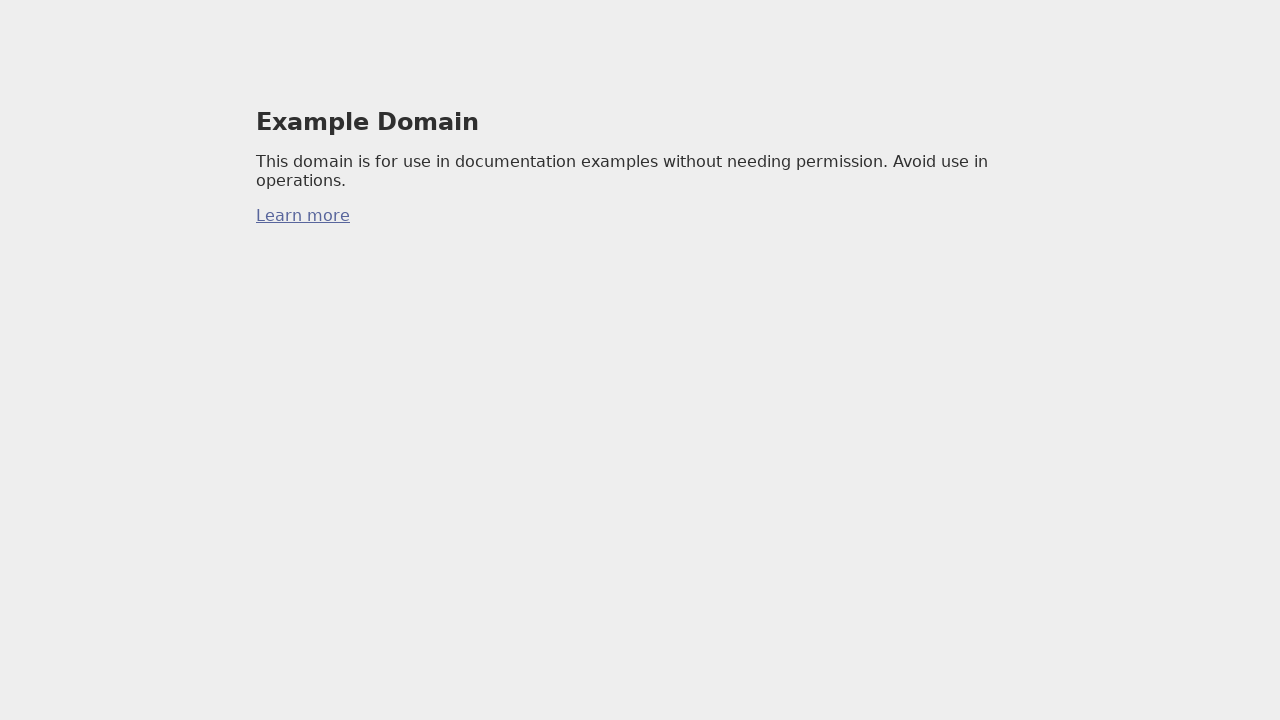

Navigated to https://example.com
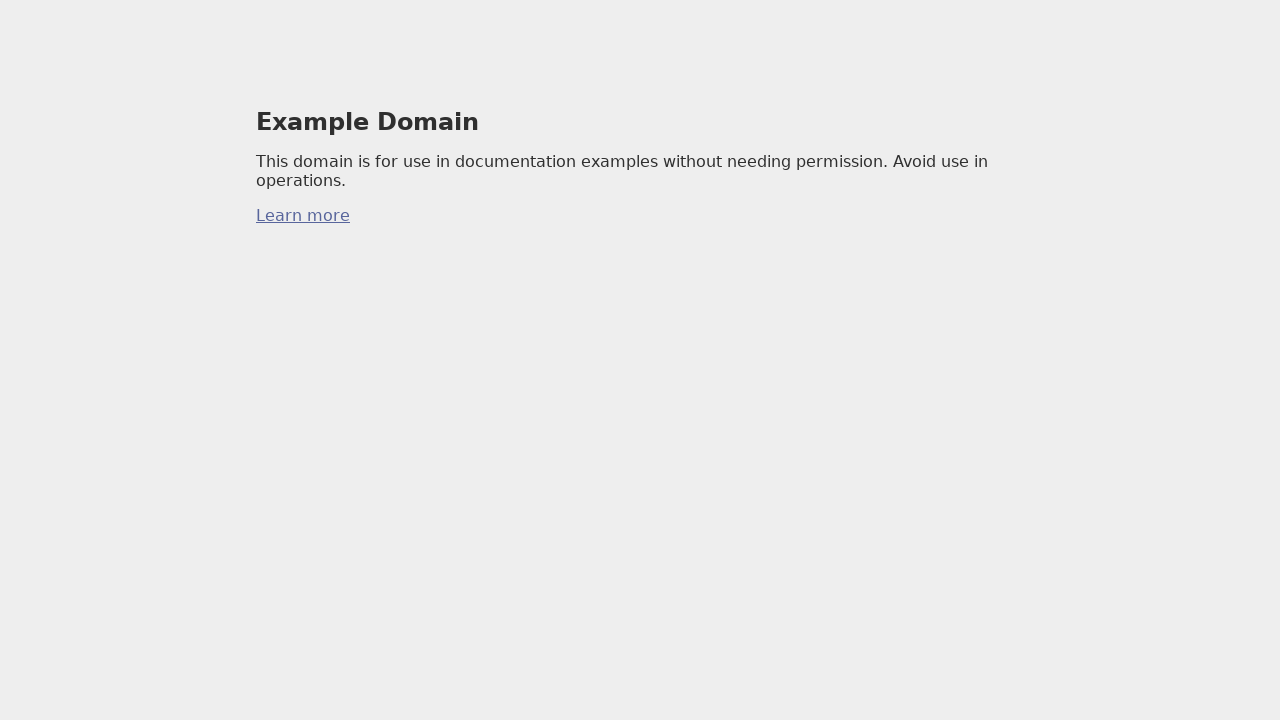

Found the first link element on the page
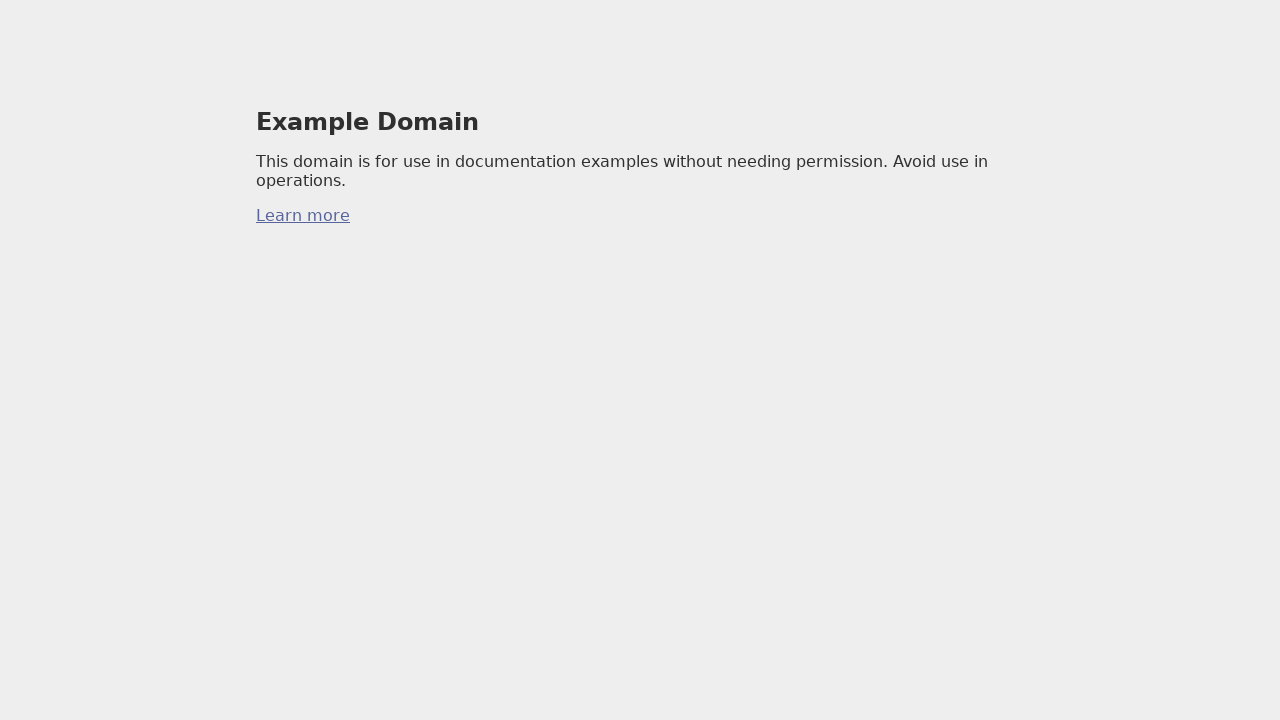

Clicked the first link to navigate to the linked destination
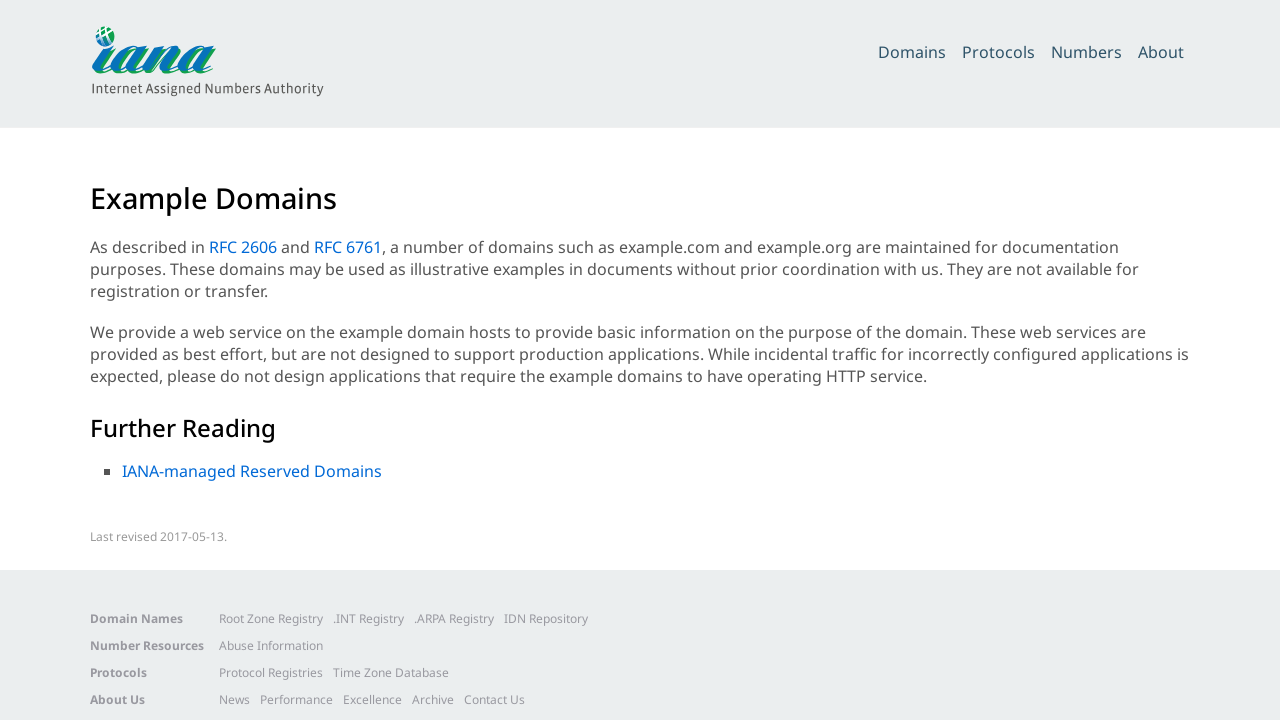

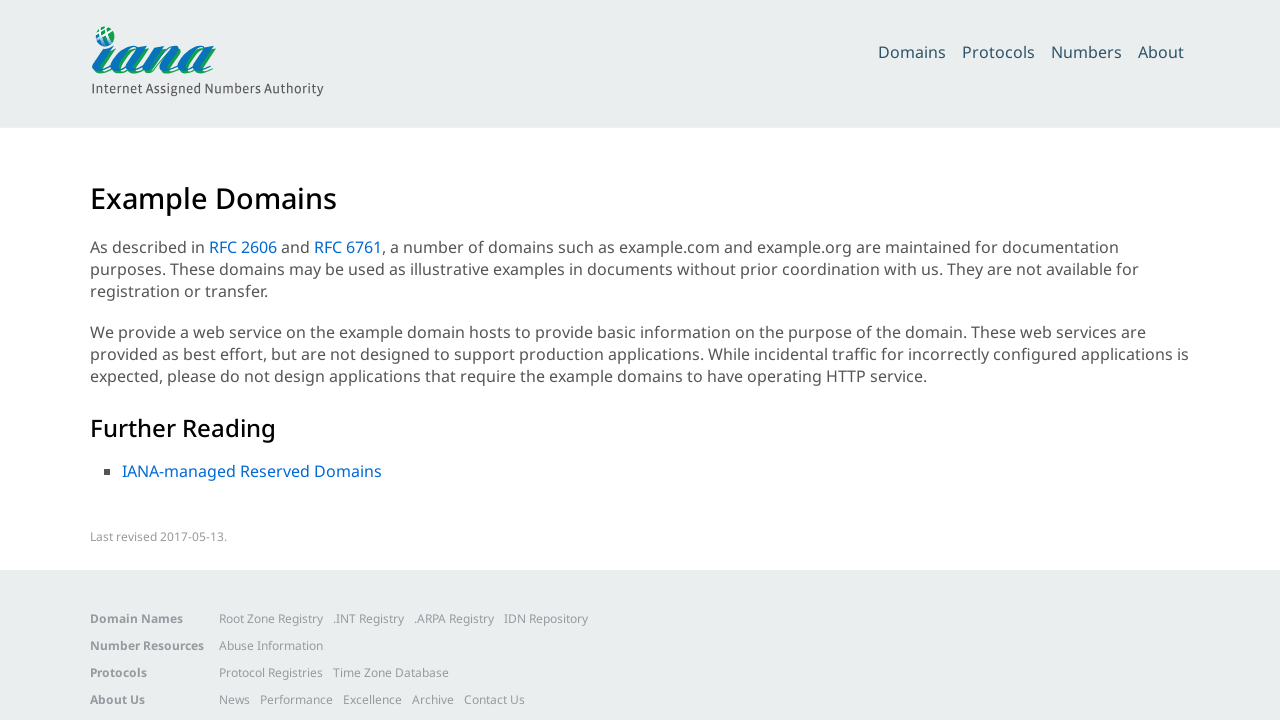